Tests sorting functionality by clicking on a column header, then navigates through pagination to find a specific item (Rice) in the product list.

Starting URL: https://rahulshettyacademy.com/greenkart/#/offers

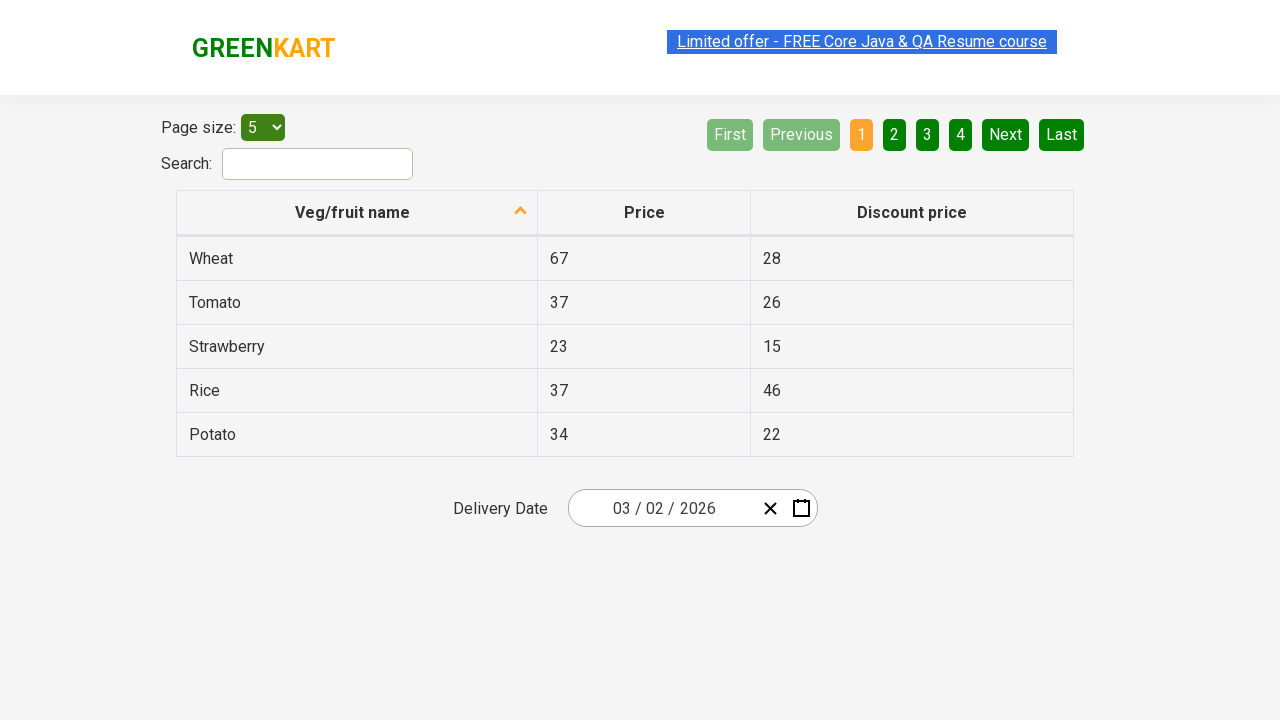

Clicked first column header to sort product list at (357, 213) on xpath=//tr/th[1]
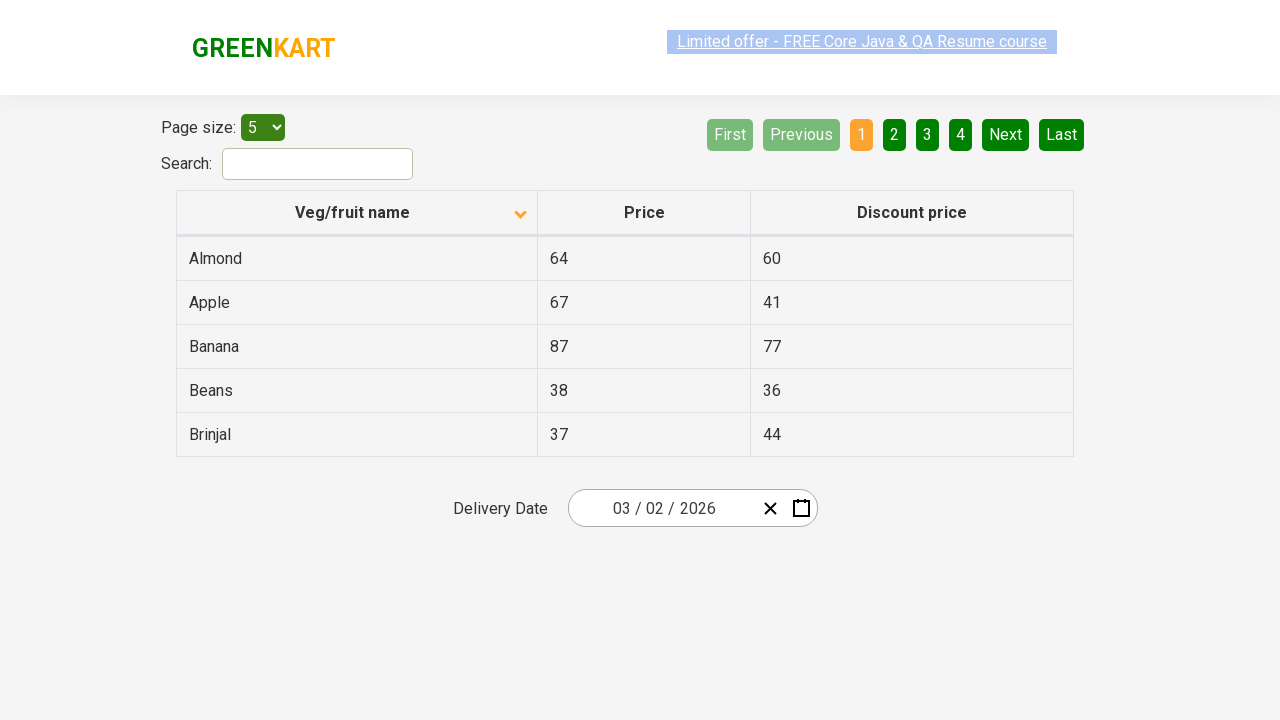

Table rows loaded and visible
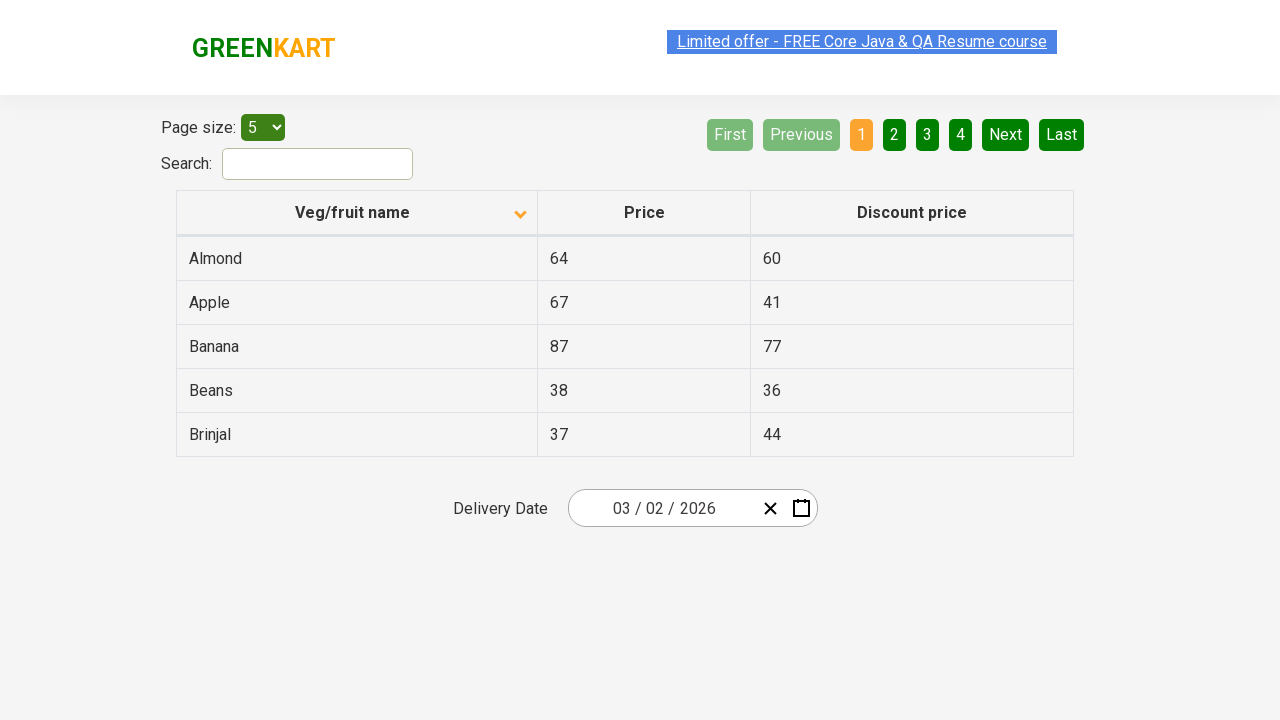

Clicked Next button to navigate to page 2 at (1006, 134) on [aria-label='Next']
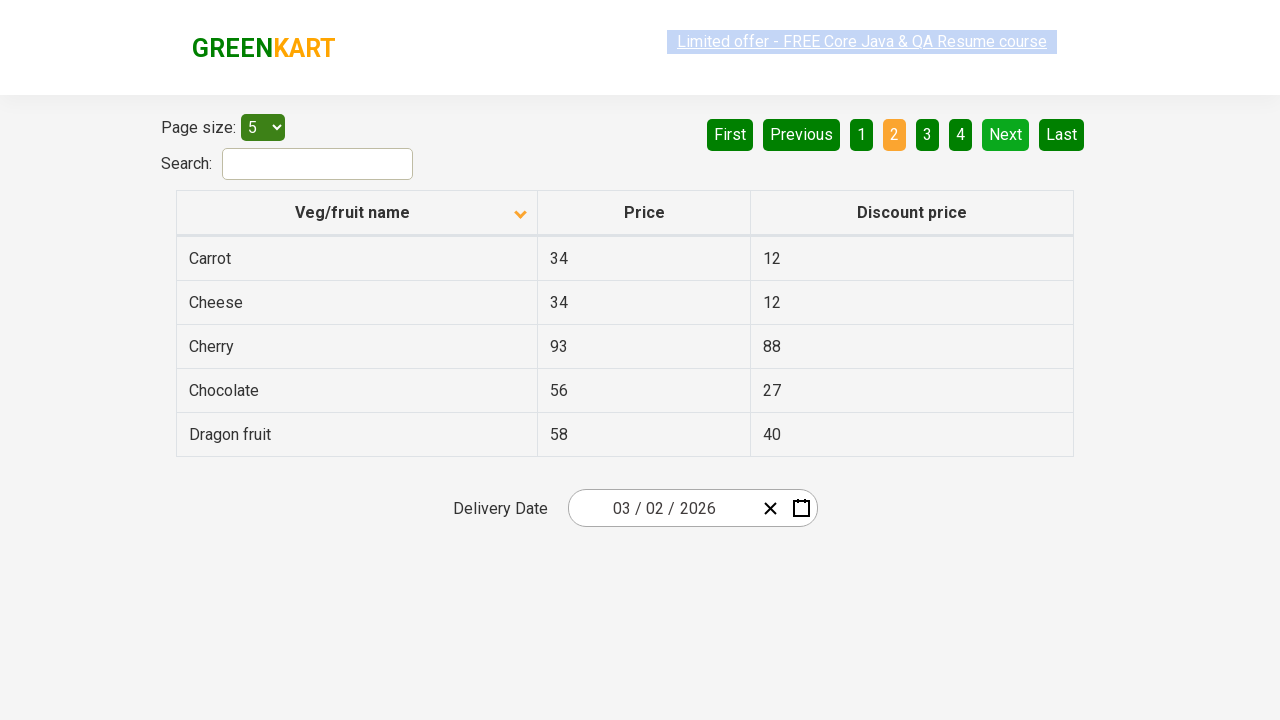

Waited 500ms for page to update after pagination
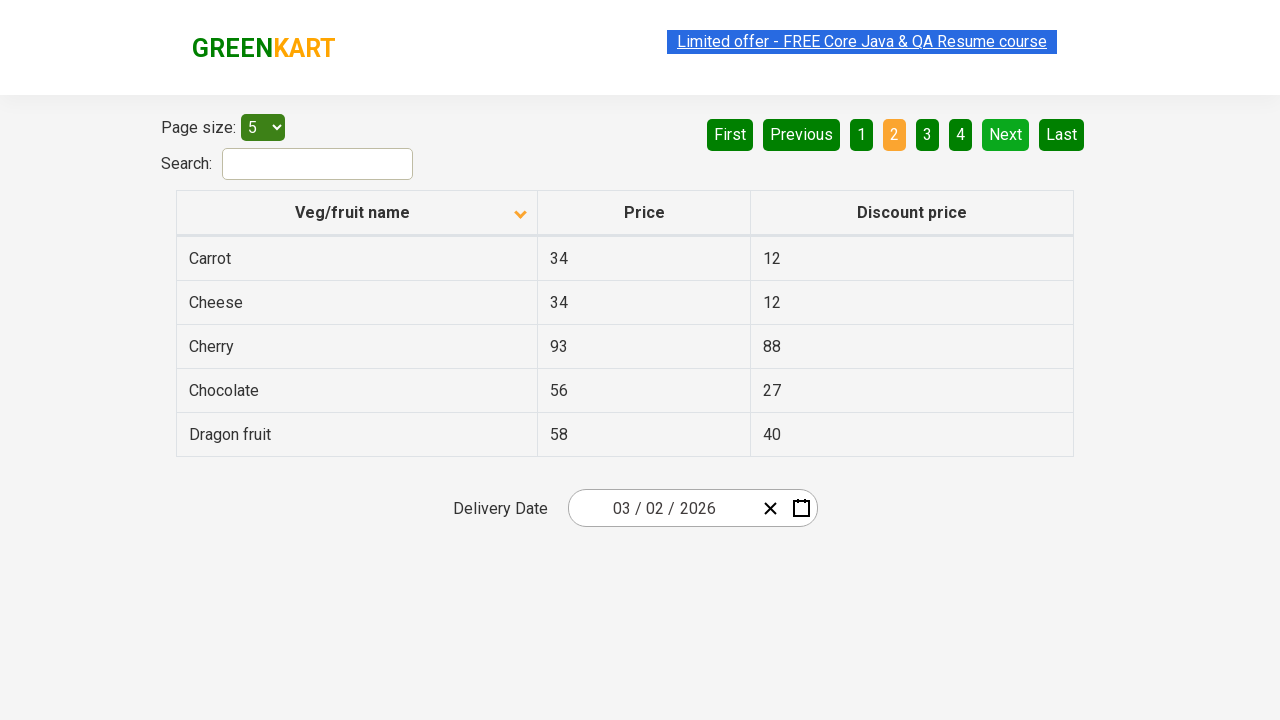

Clicked Next button to navigate to page 3 at (1006, 134) on [aria-label='Next']
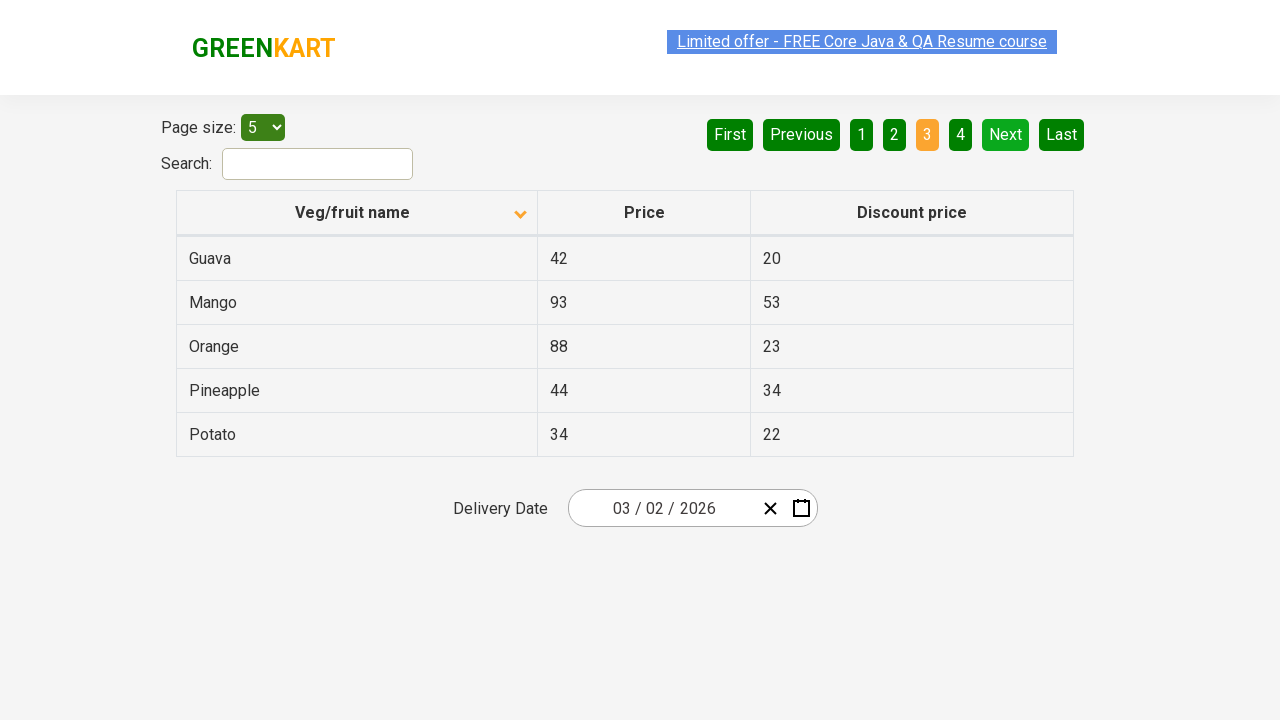

Waited 500ms for page to update after pagination
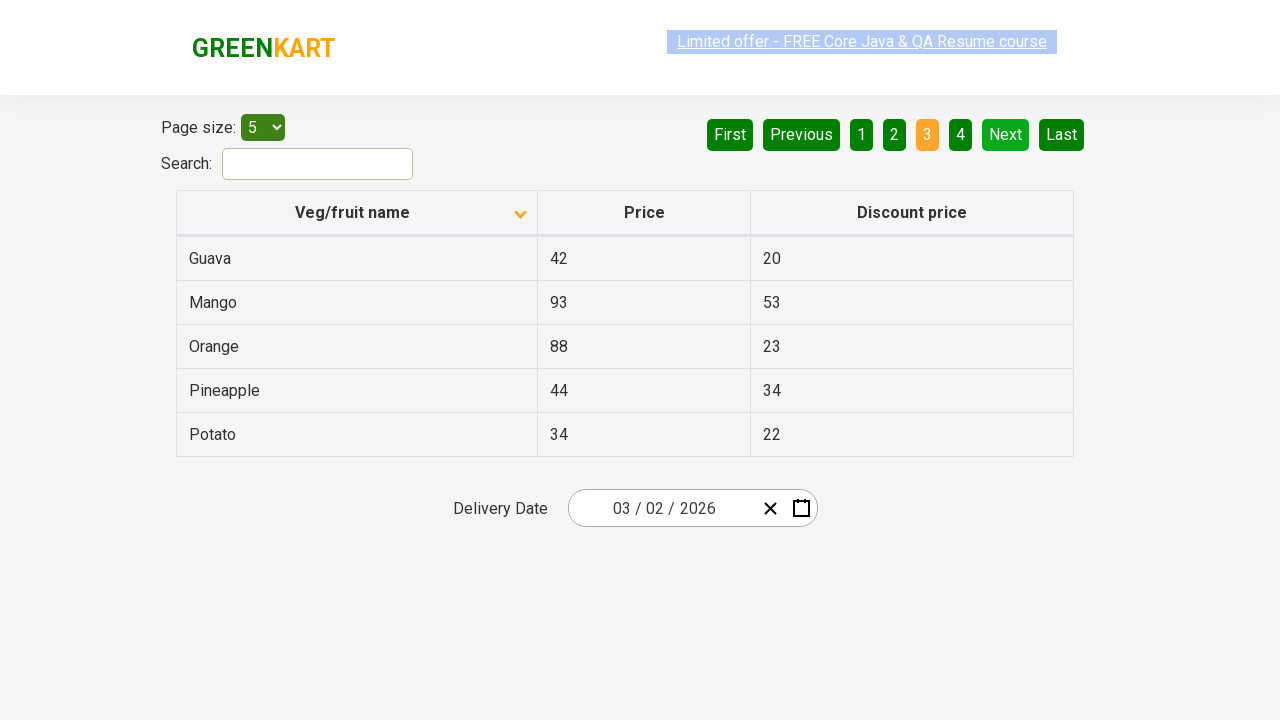

Clicked Next button to navigate to page 4 at (1006, 134) on [aria-label='Next']
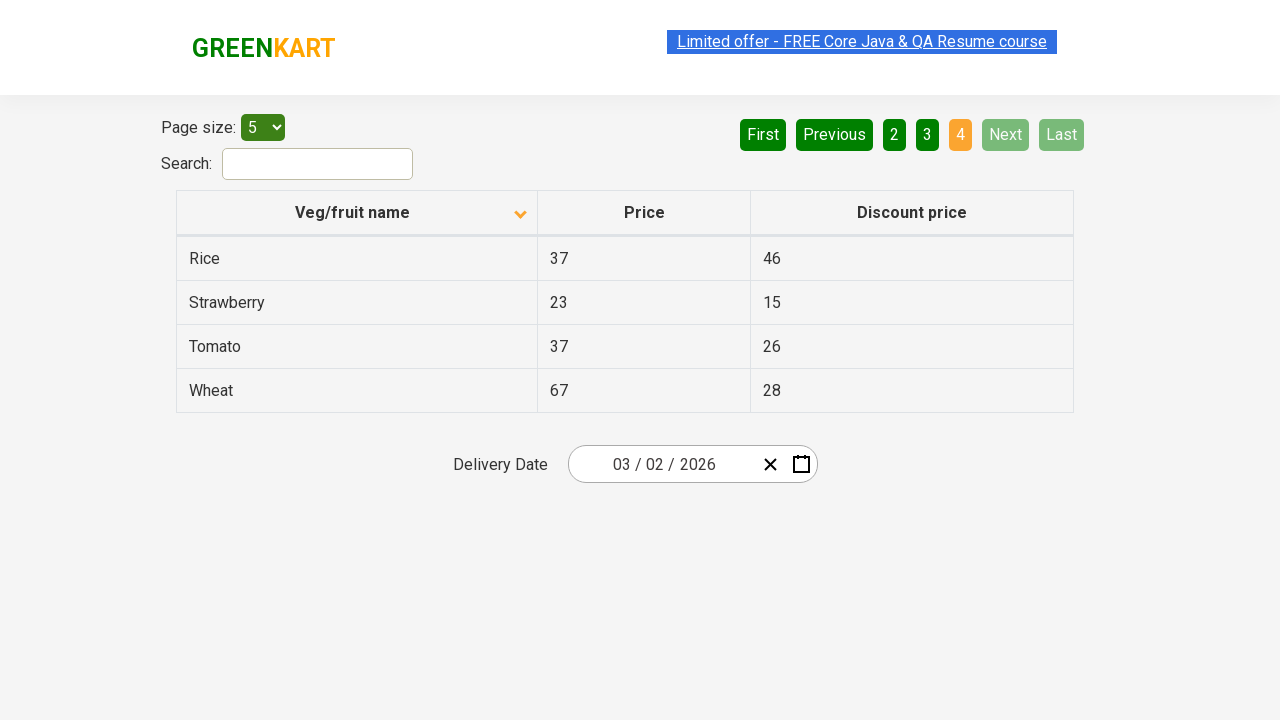

Waited 500ms for page to update after pagination
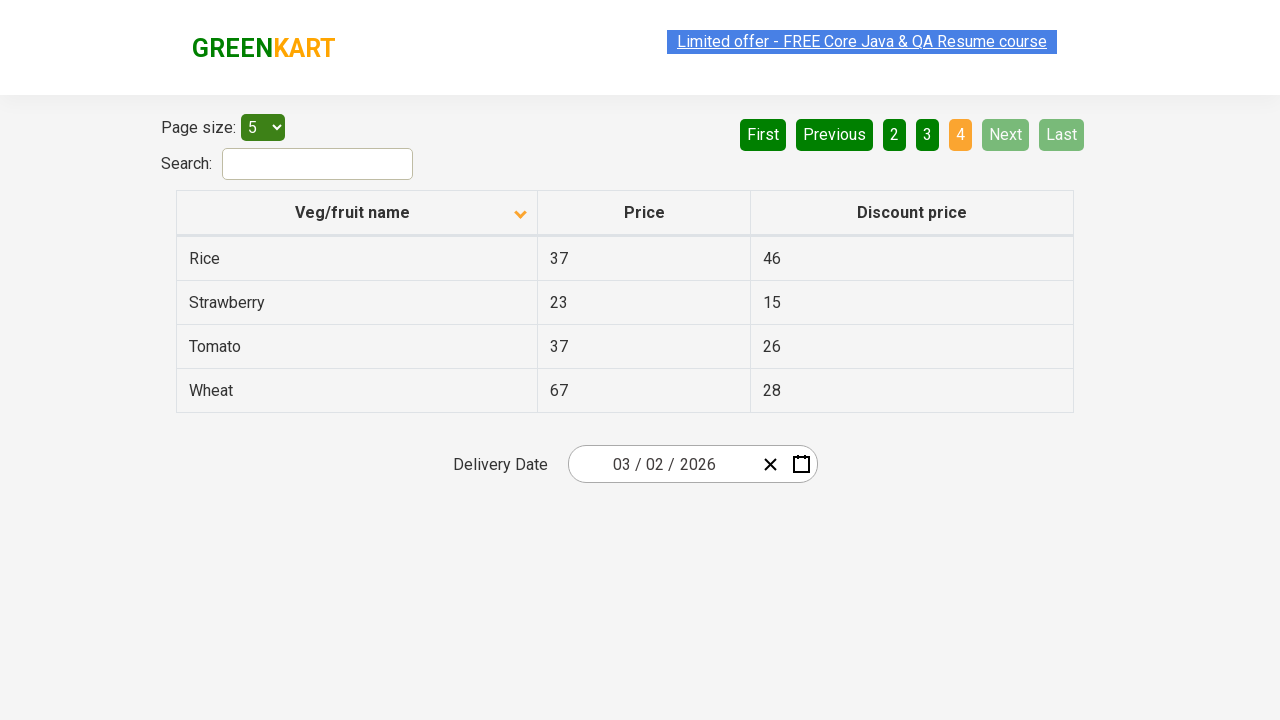

Found 'Rice' in the product list
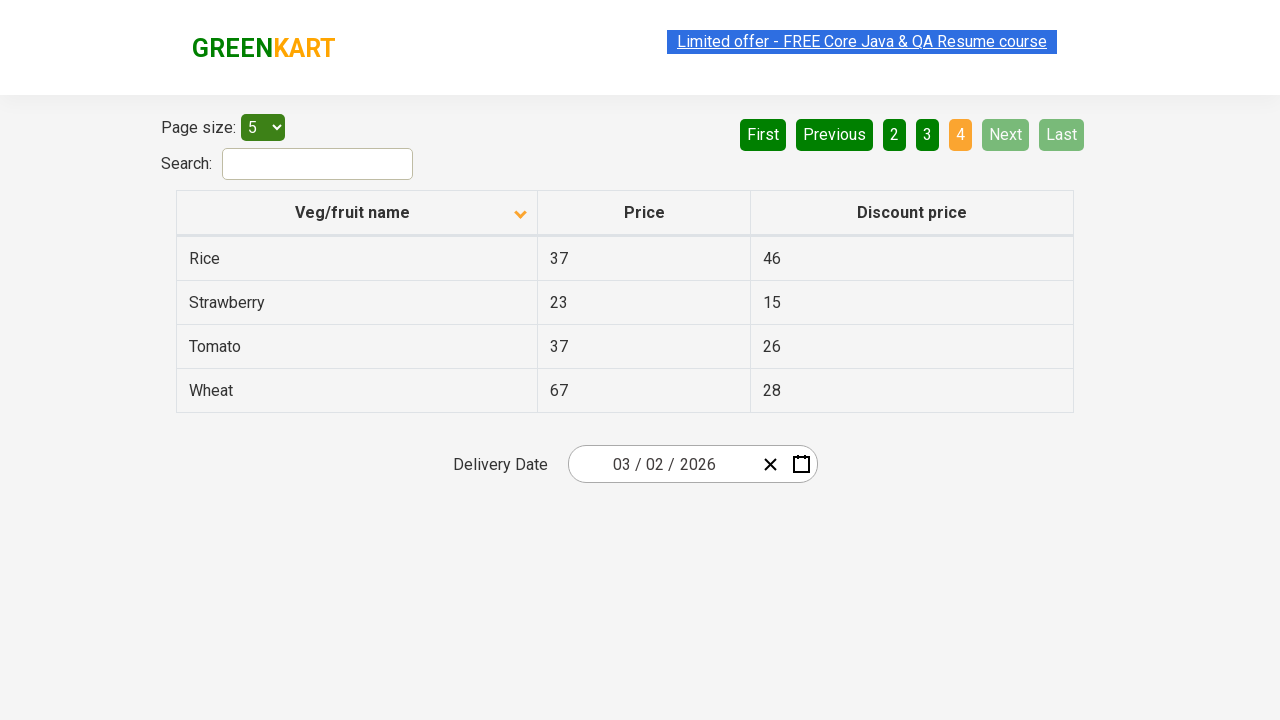

Verified table rows are still visible after pagination
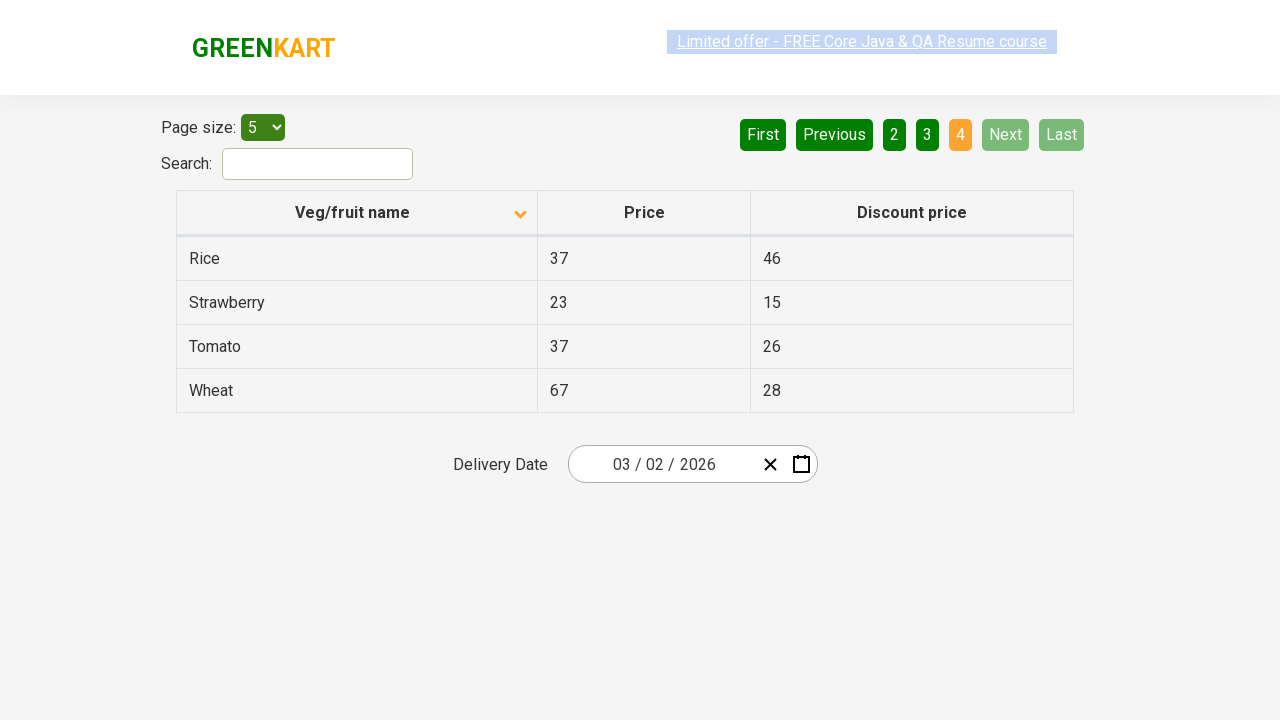

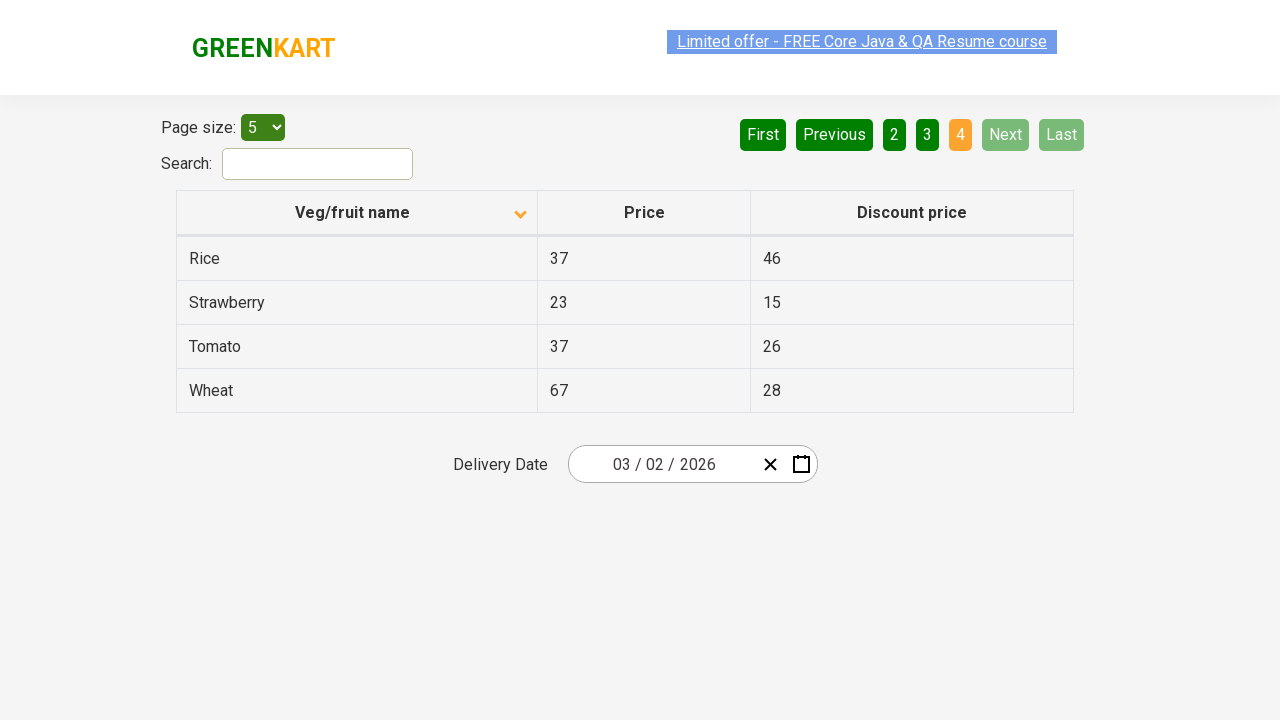